Navigates to the MTS Belarus homepage and verifies the page loads successfully by waiting for the page to be ready.

Starting URL: https://www.mts.by/

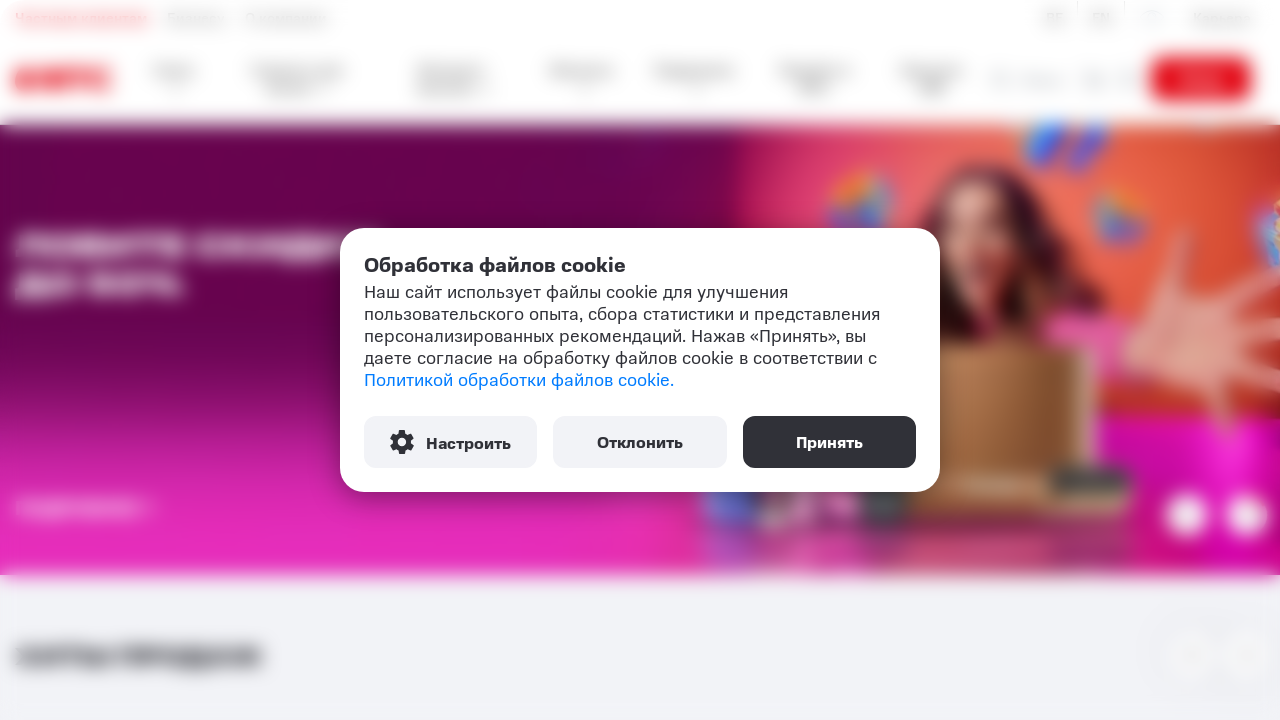

Navigated to MTS Belarus homepage
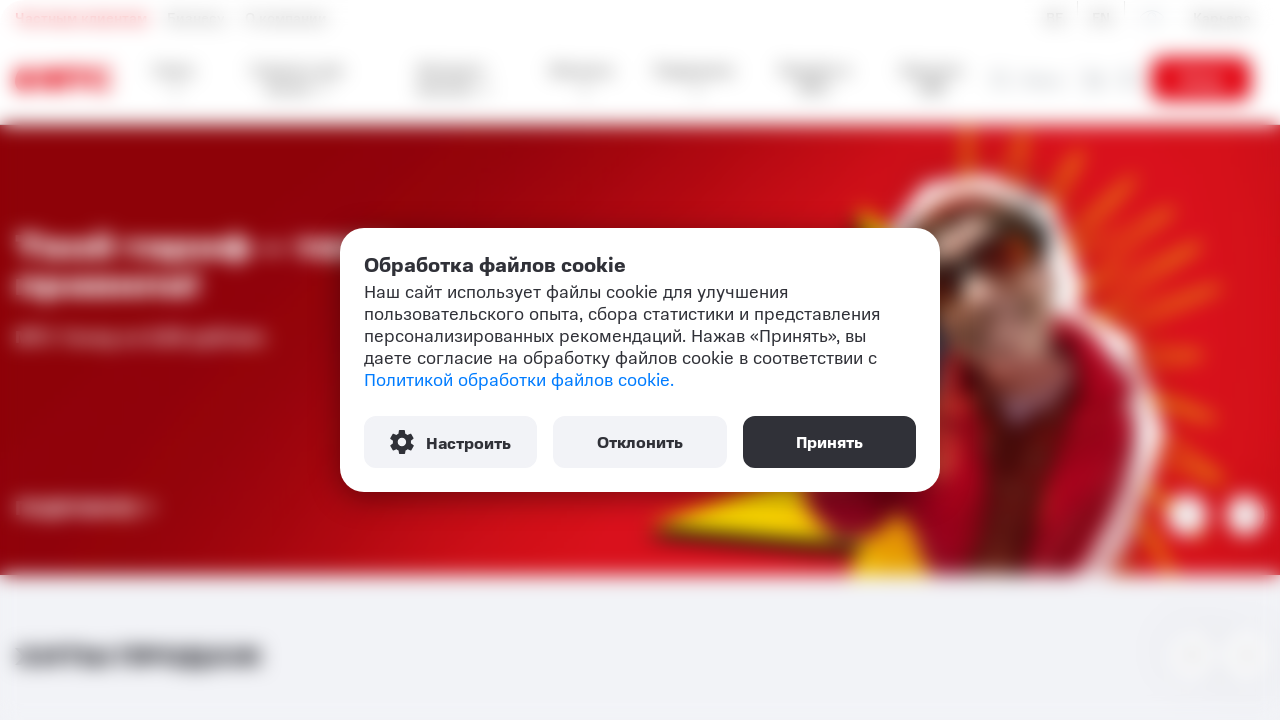

Page DOM content loaded successfully
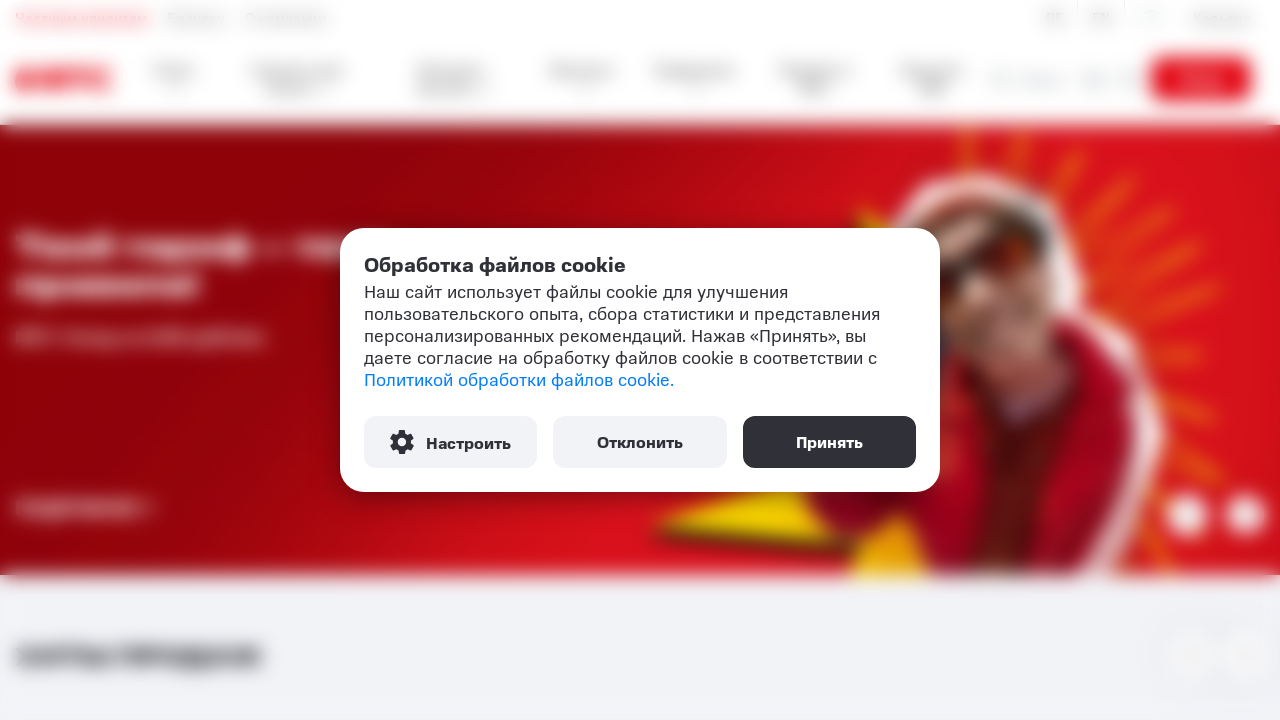

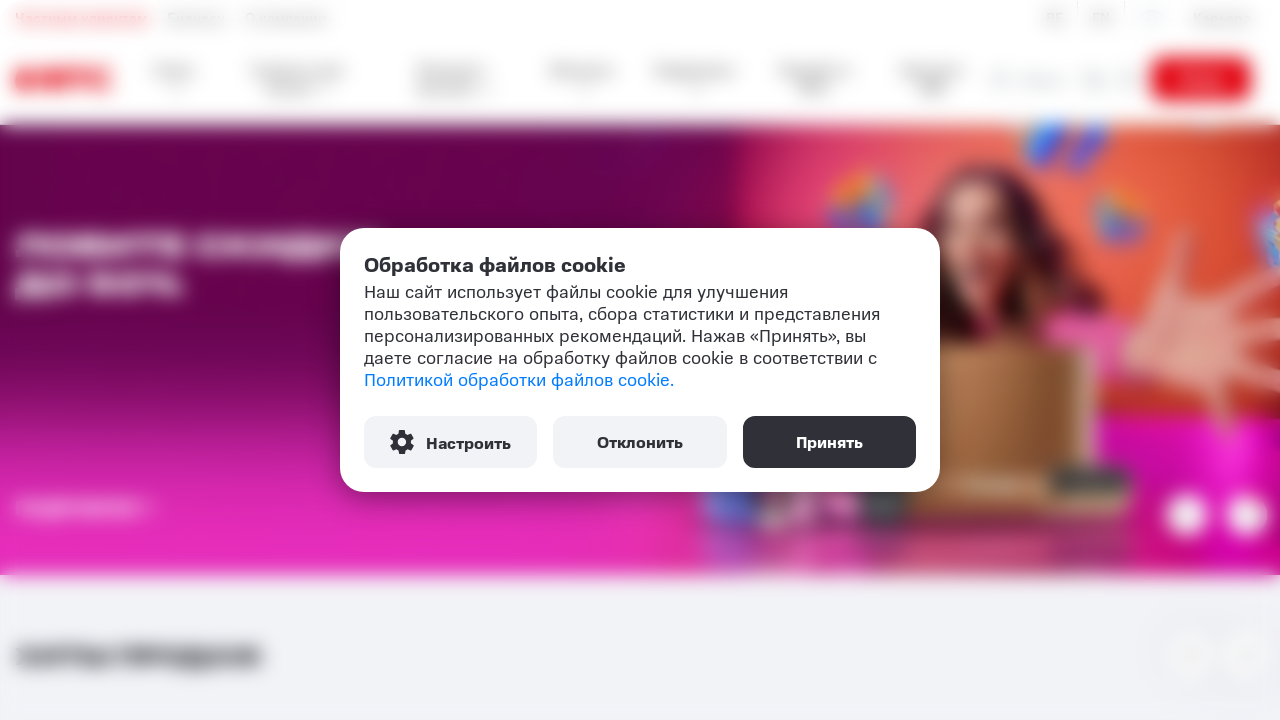